Tests click and hold to select multiple consecutive blocks in a list

Starting URL: https://automationfc.github.io/jquery-selectable/

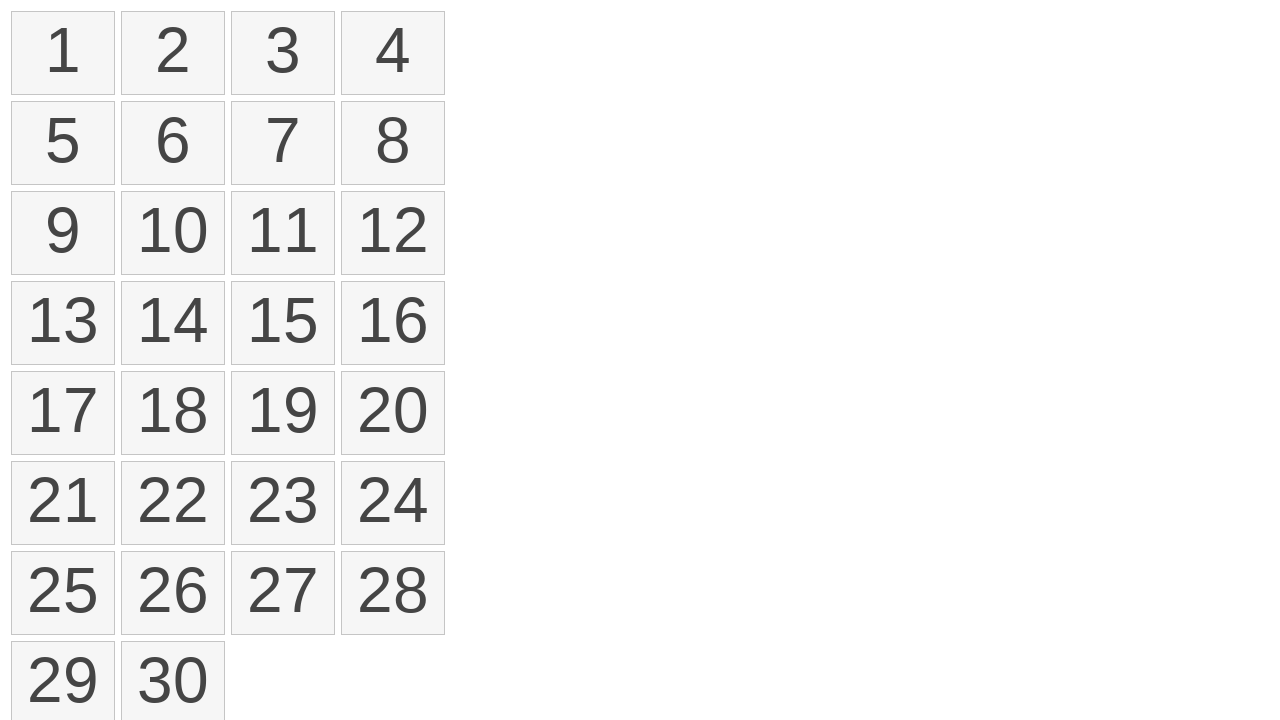

Located first selectable block
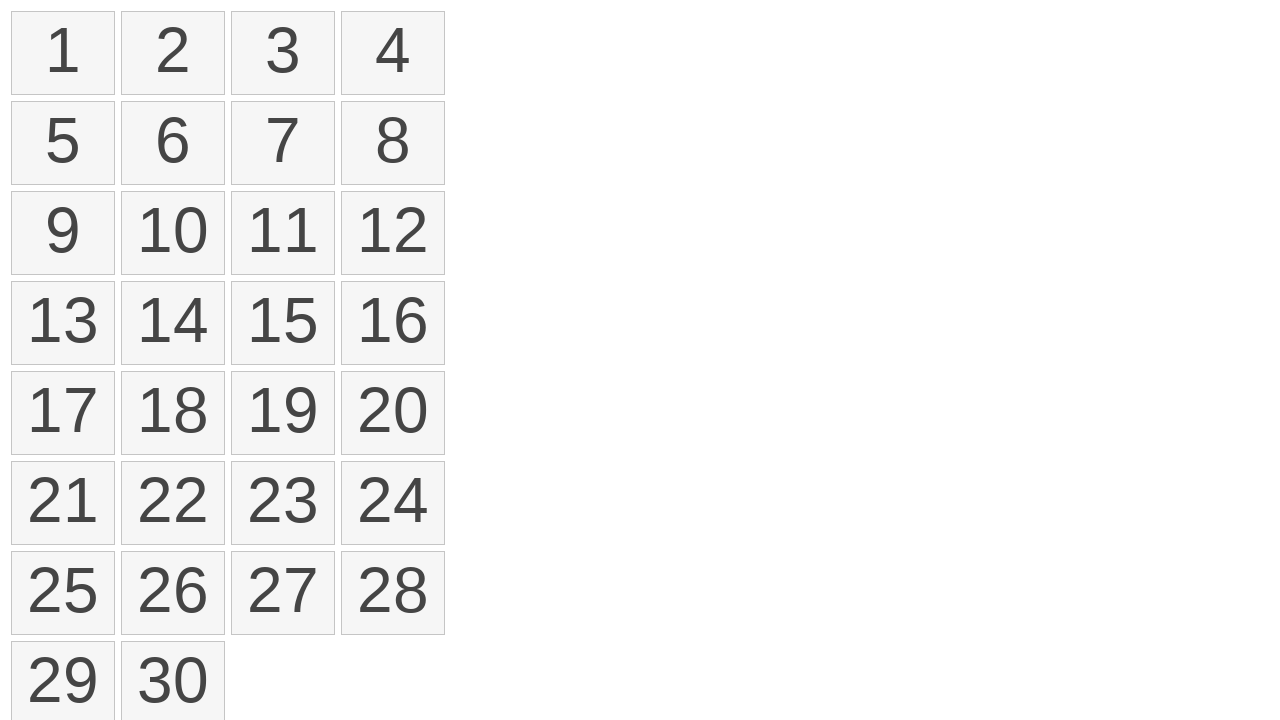

Located fourth selectable block
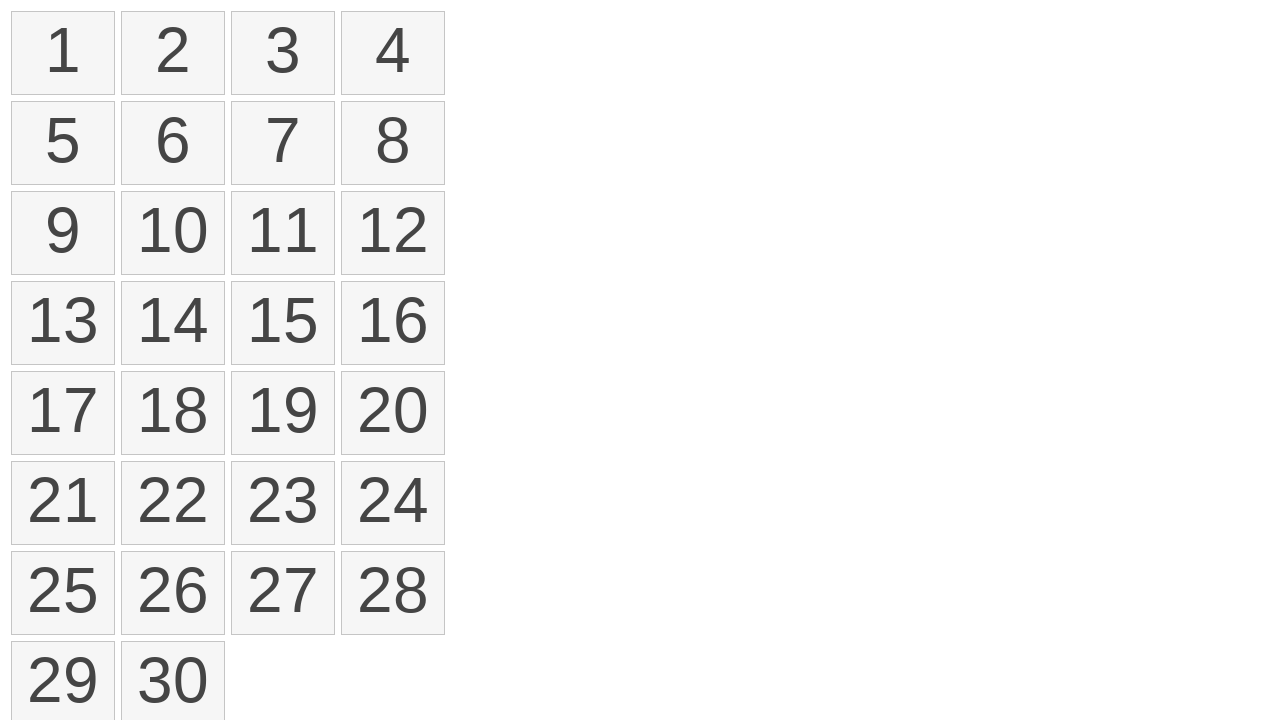

Moved mouse to first block position at (16, 16)
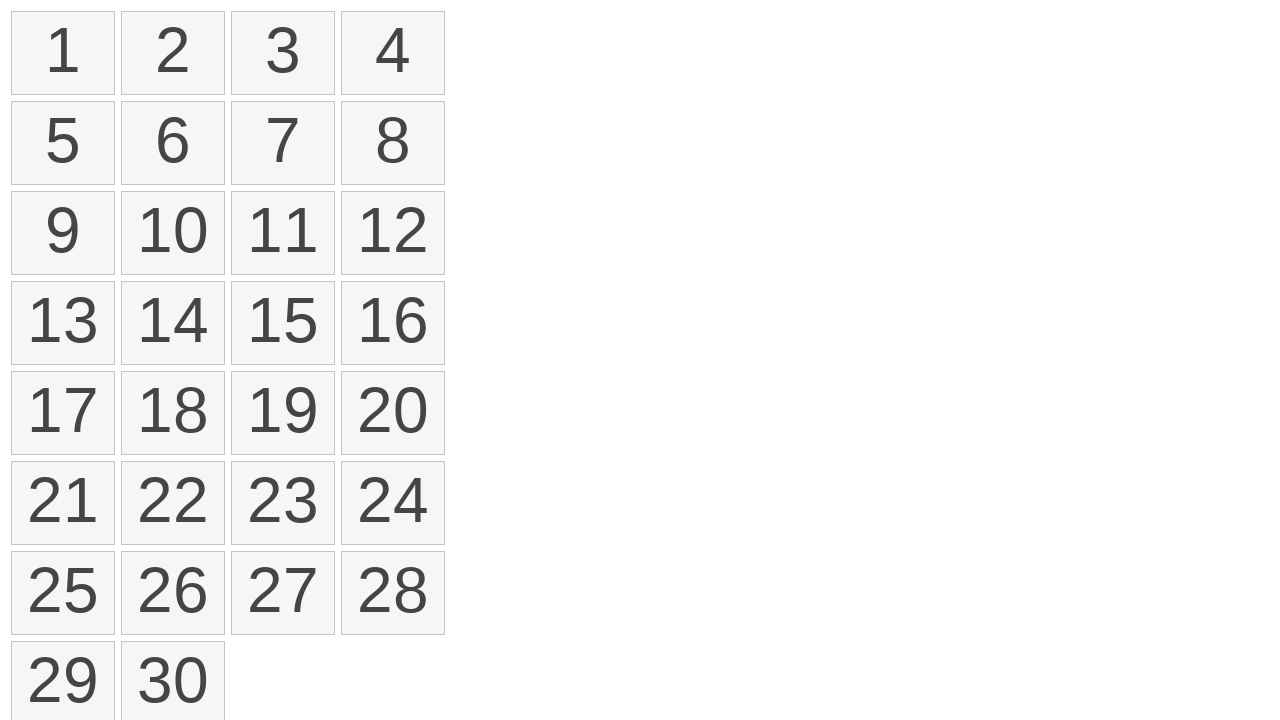

Pressed mouse button down on first block at (16, 16)
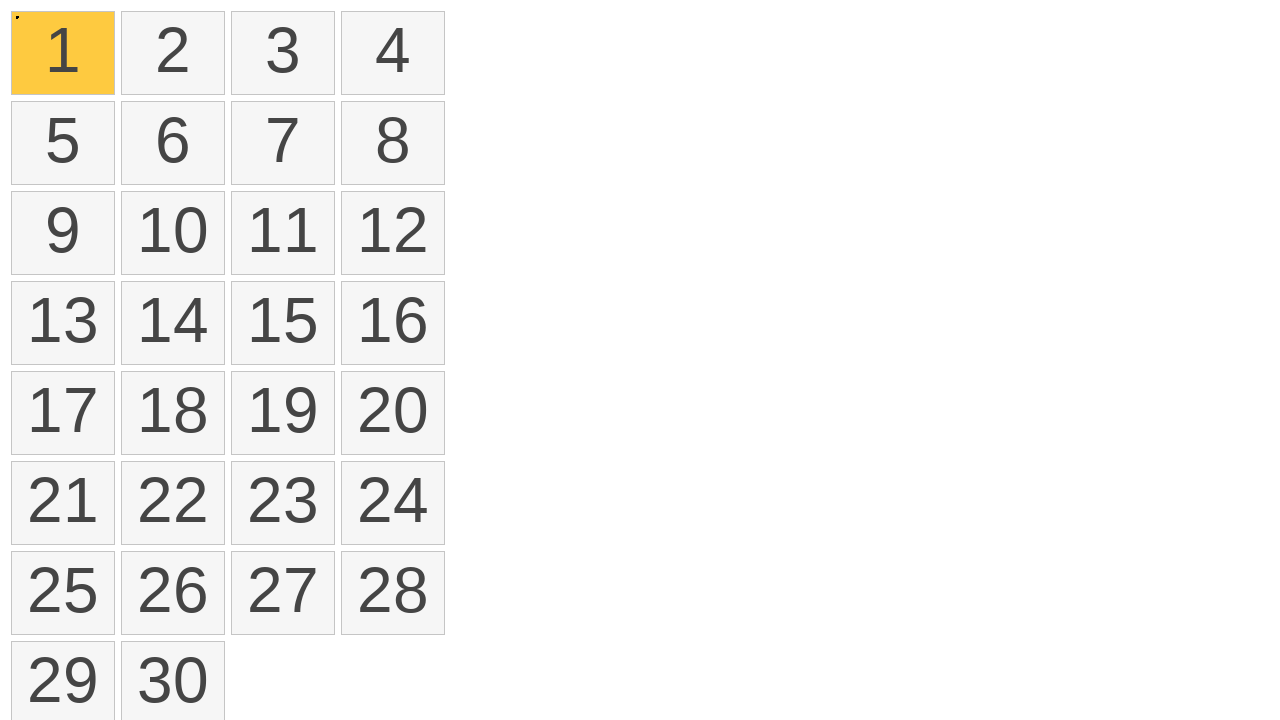

Dragged mouse to fourth block position while holding button at (346, 16)
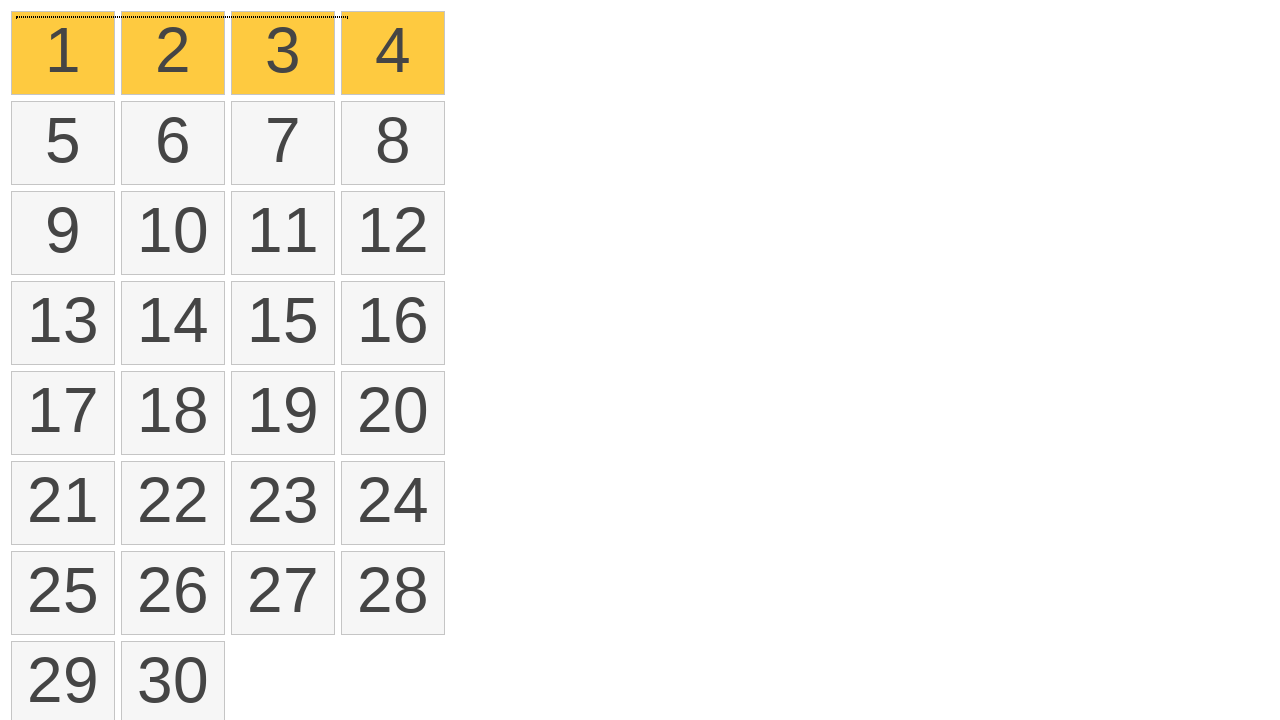

Released mouse button to complete selection drag at (346, 16)
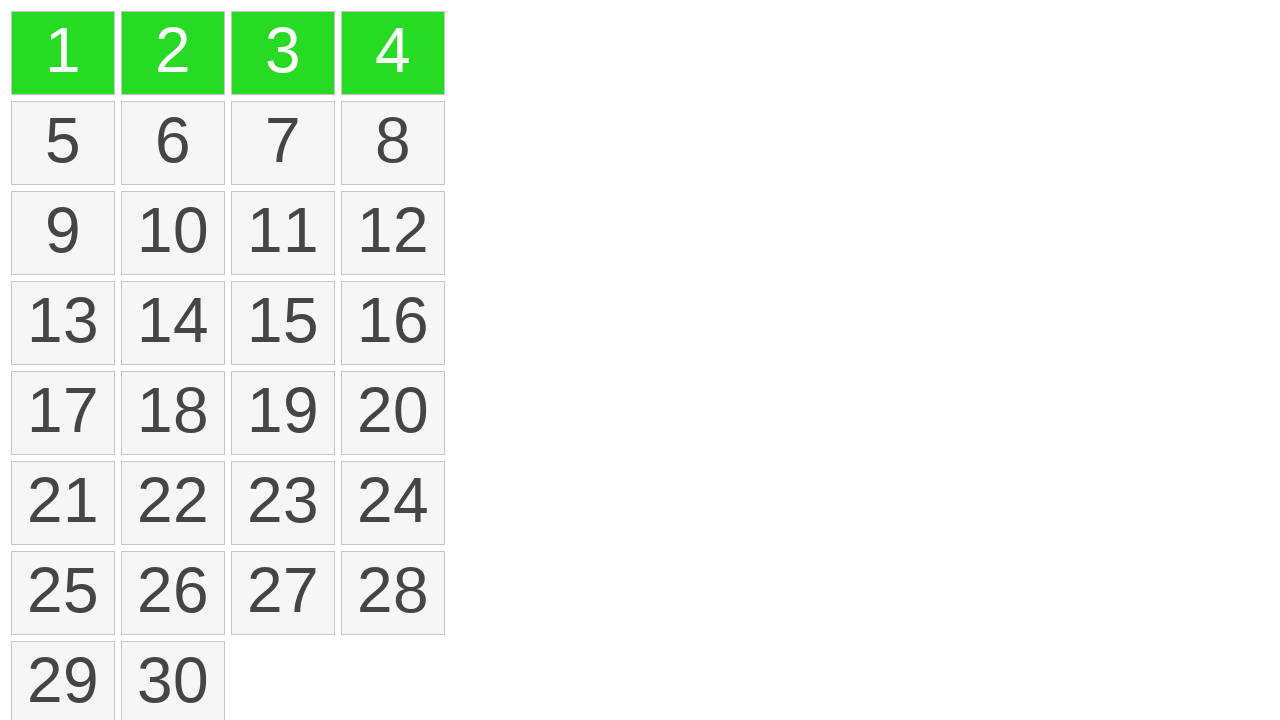

Verified multiple blocks are selected with ui-selected class
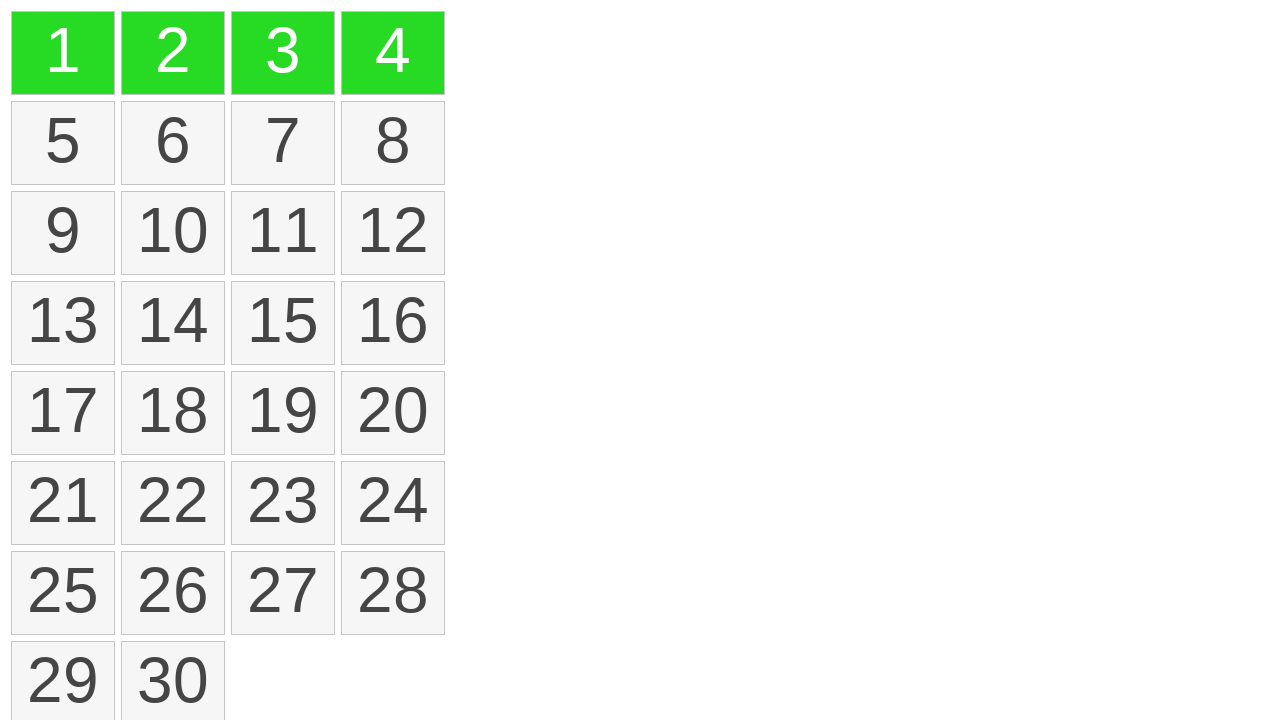

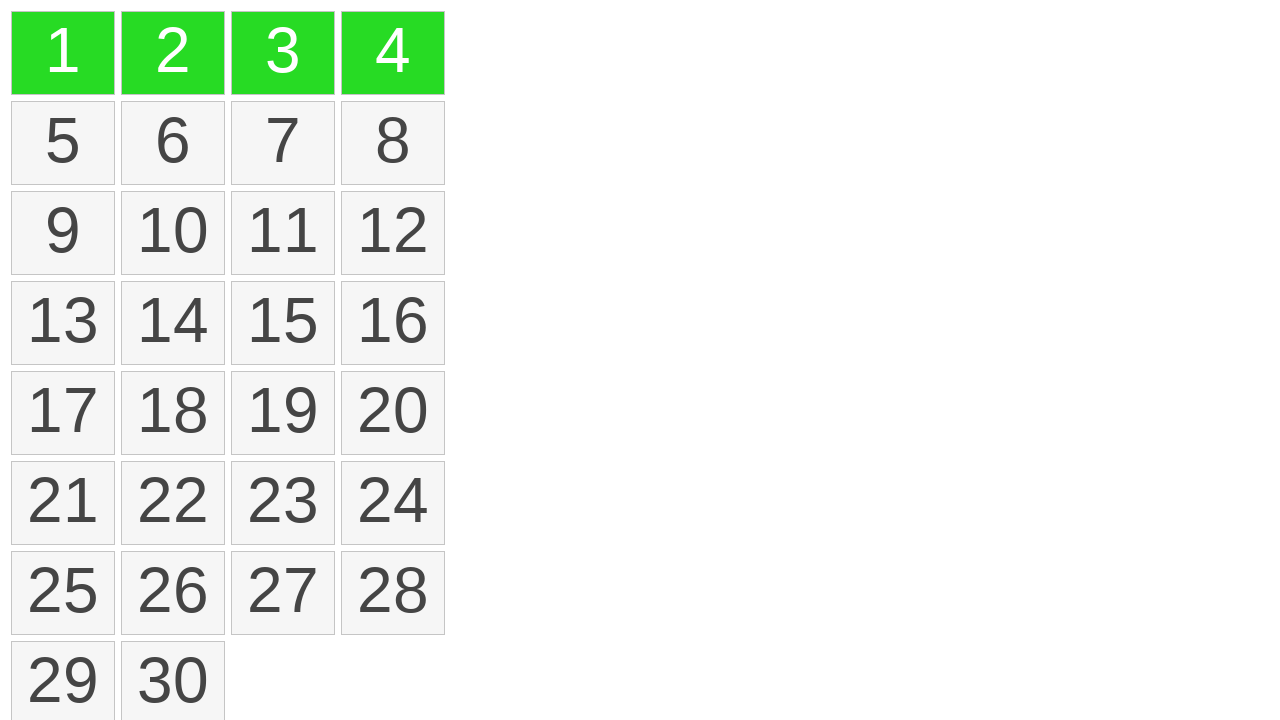